Tests a slow calculator application by setting a delay, performing an addition operation (7 + 8), and verifying the result equals 15

Starting URL: https://bonigarcia.dev/selenium-webdriver-java/slow-calculator.html

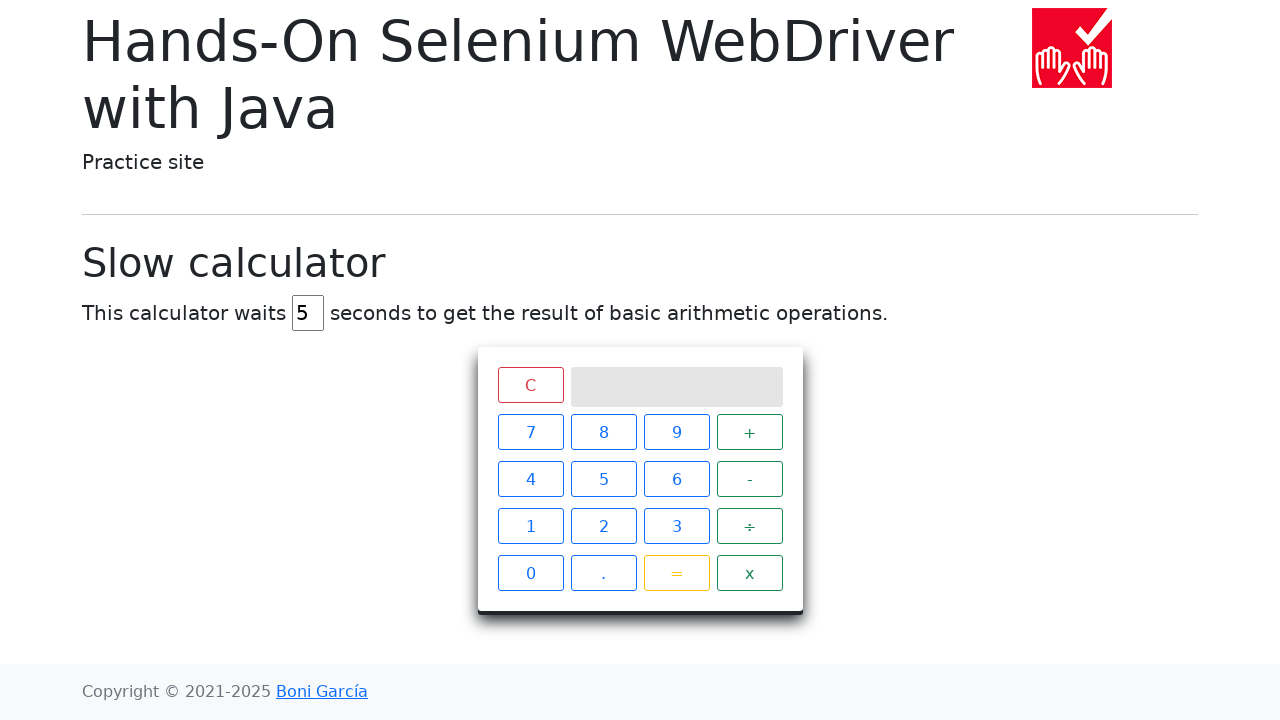

Navigated to slow calculator application
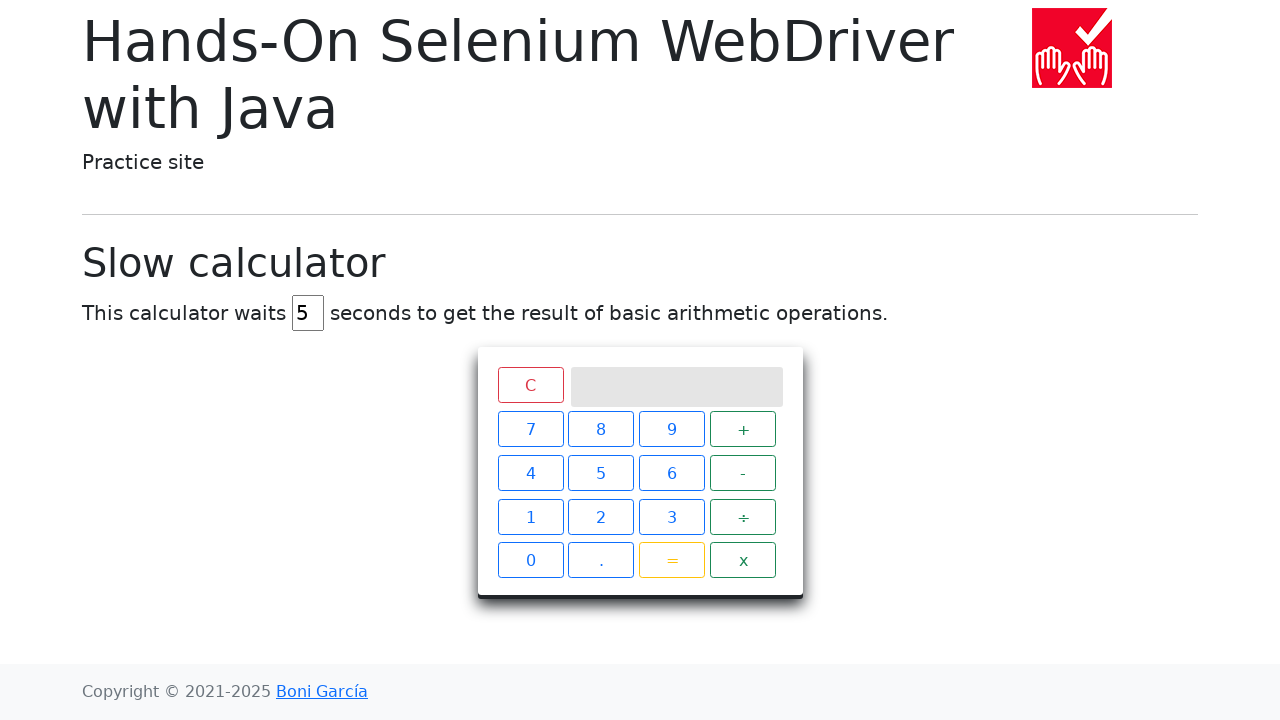

Cleared the delay input field on #delay
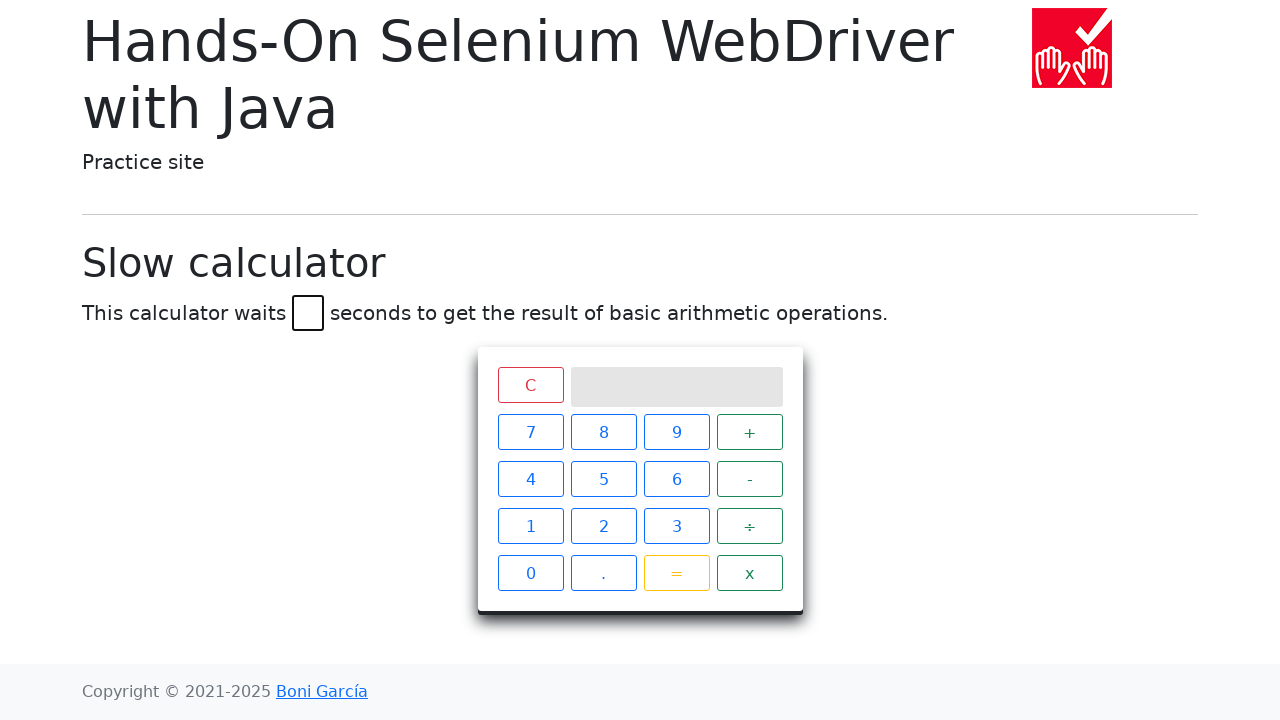

Set delay to 45 seconds on #delay
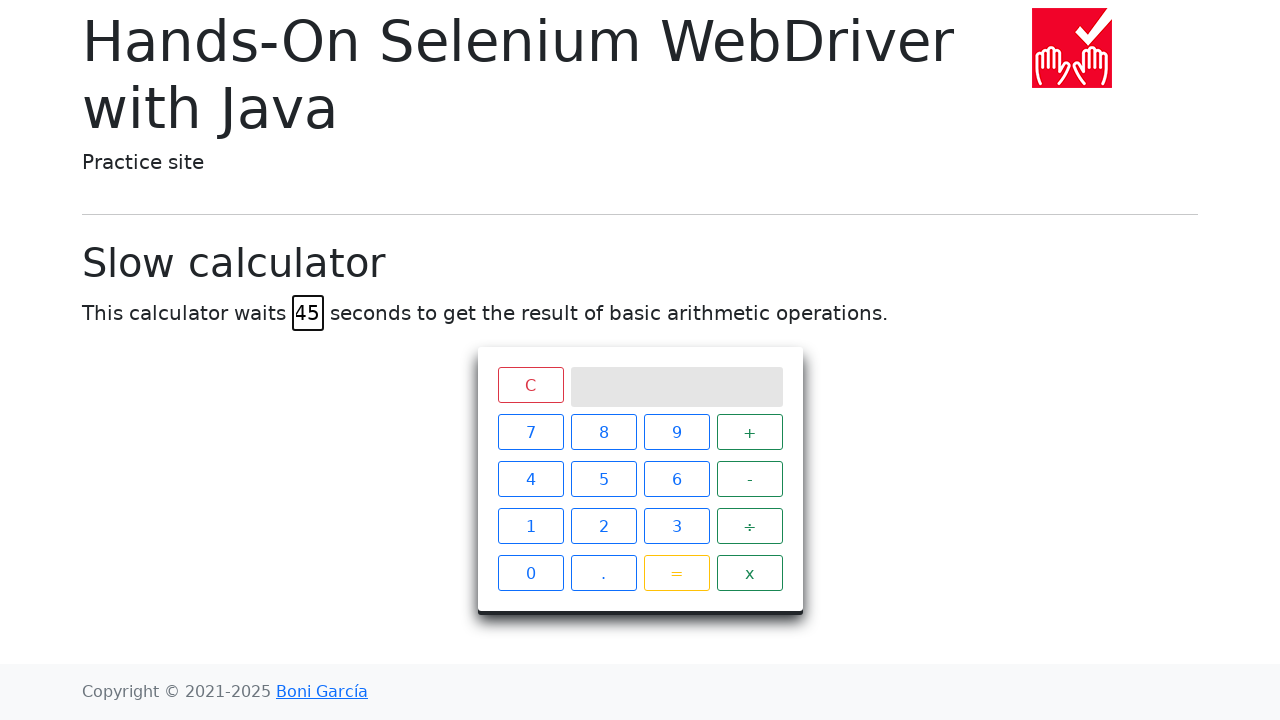

Clicked number 7 at (530, 432) on xpath=//span[text()='7']
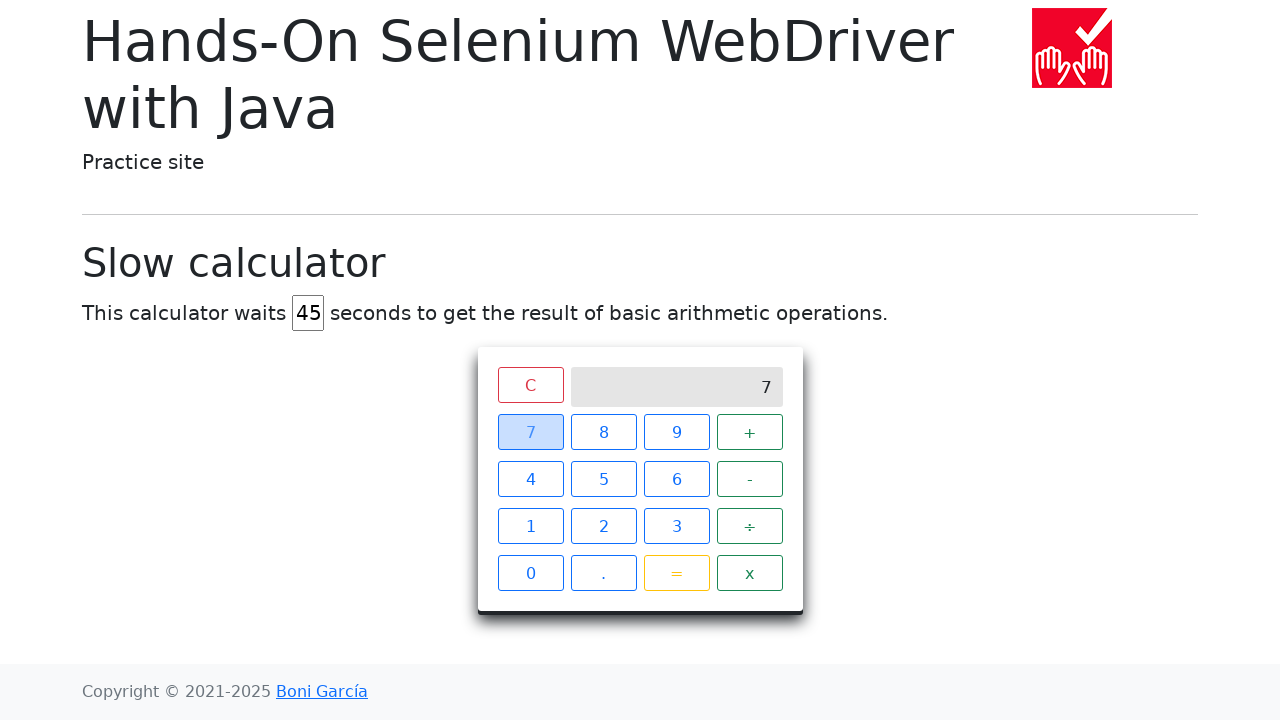

Clicked the plus operator at (750, 432) on xpath=//span[text()='+']
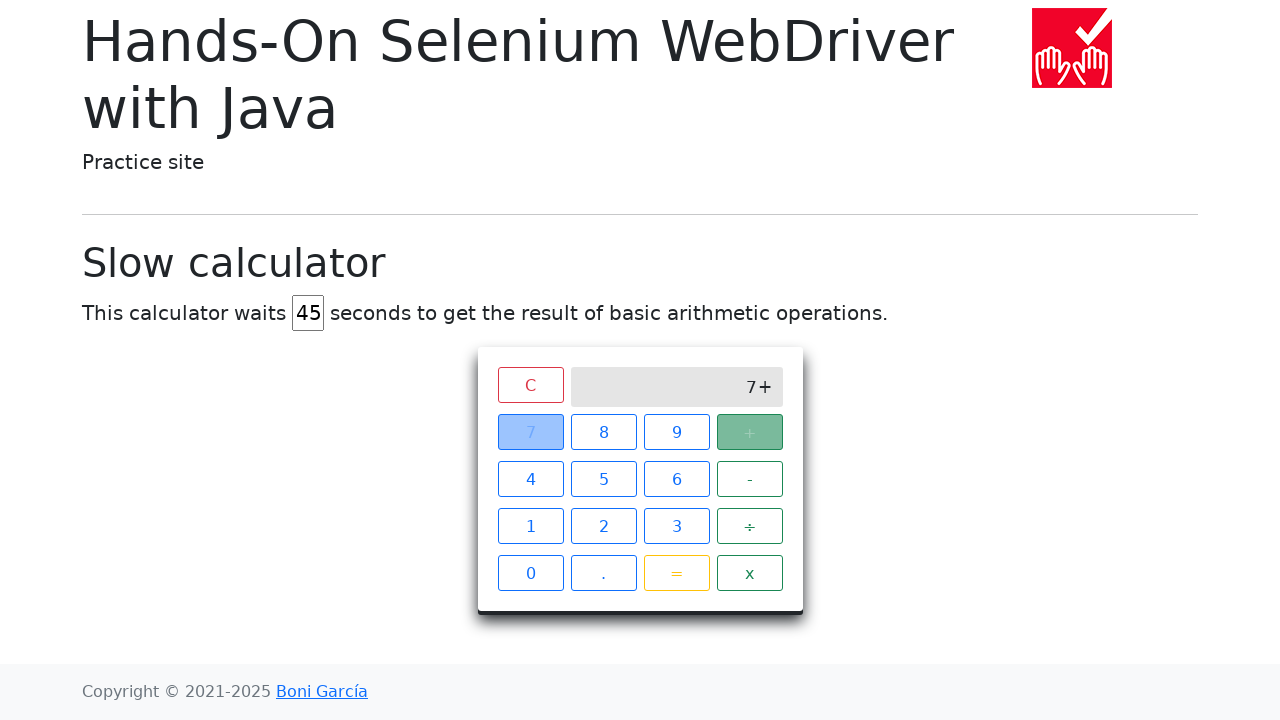

Clicked number 8 at (604, 432) on xpath=//span[text()='8']
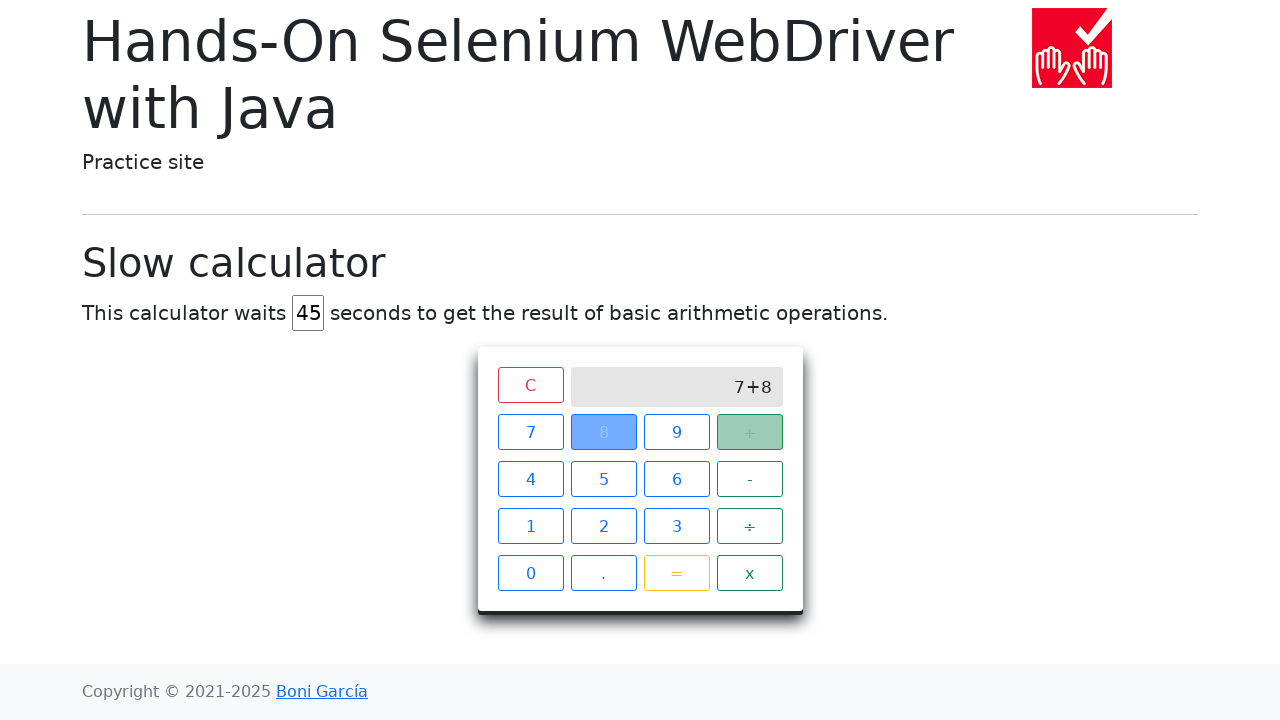

Clicked equals to calculate the result at (676, 573) on xpath=//span[text()='=']
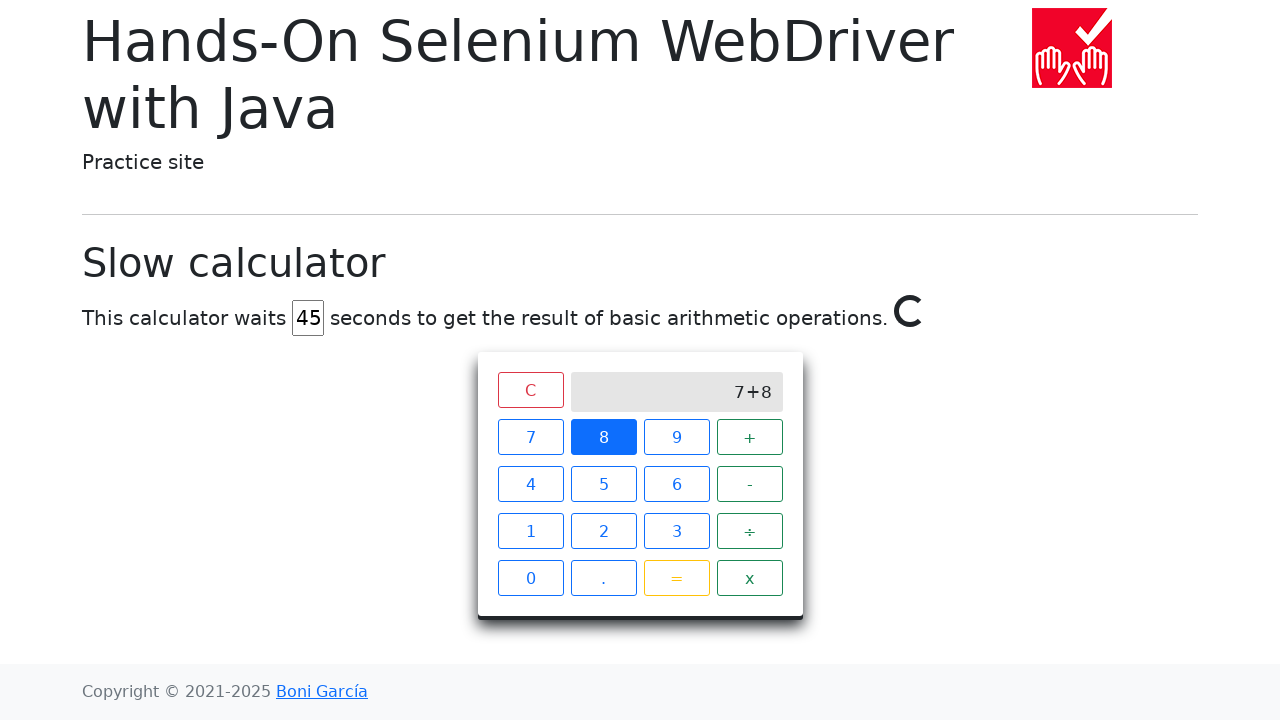

Verified that the result equals 15
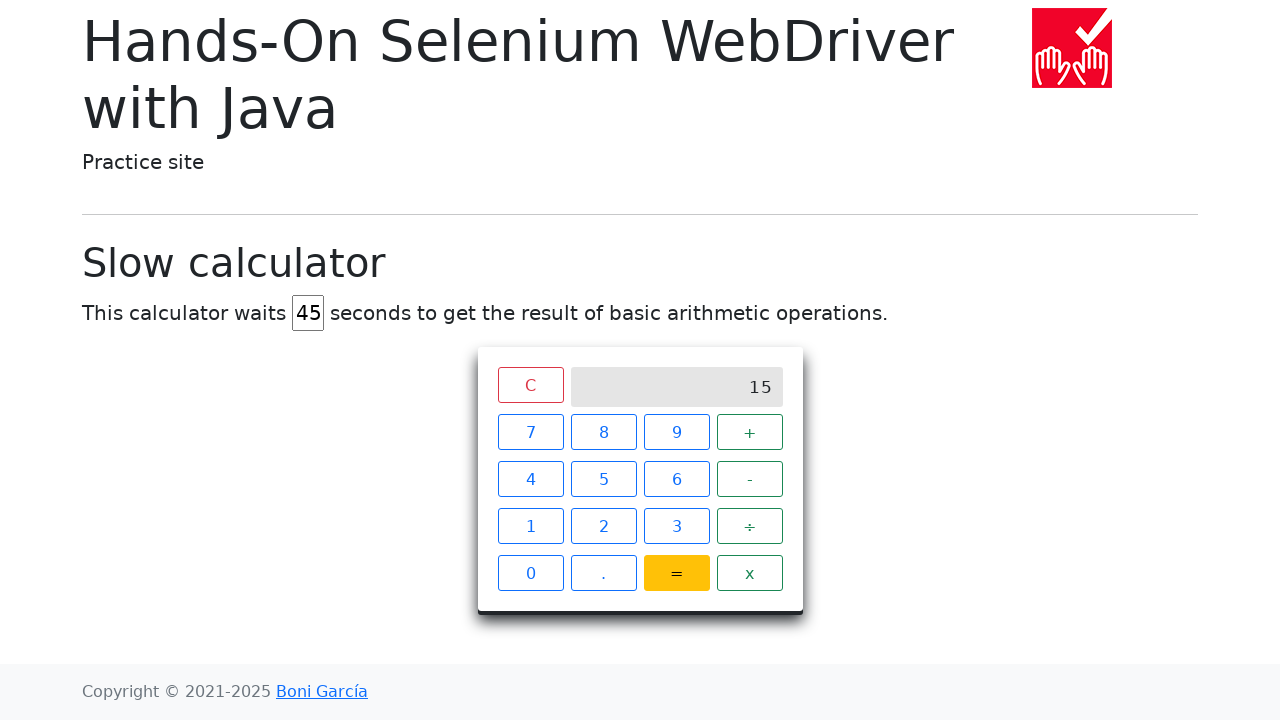

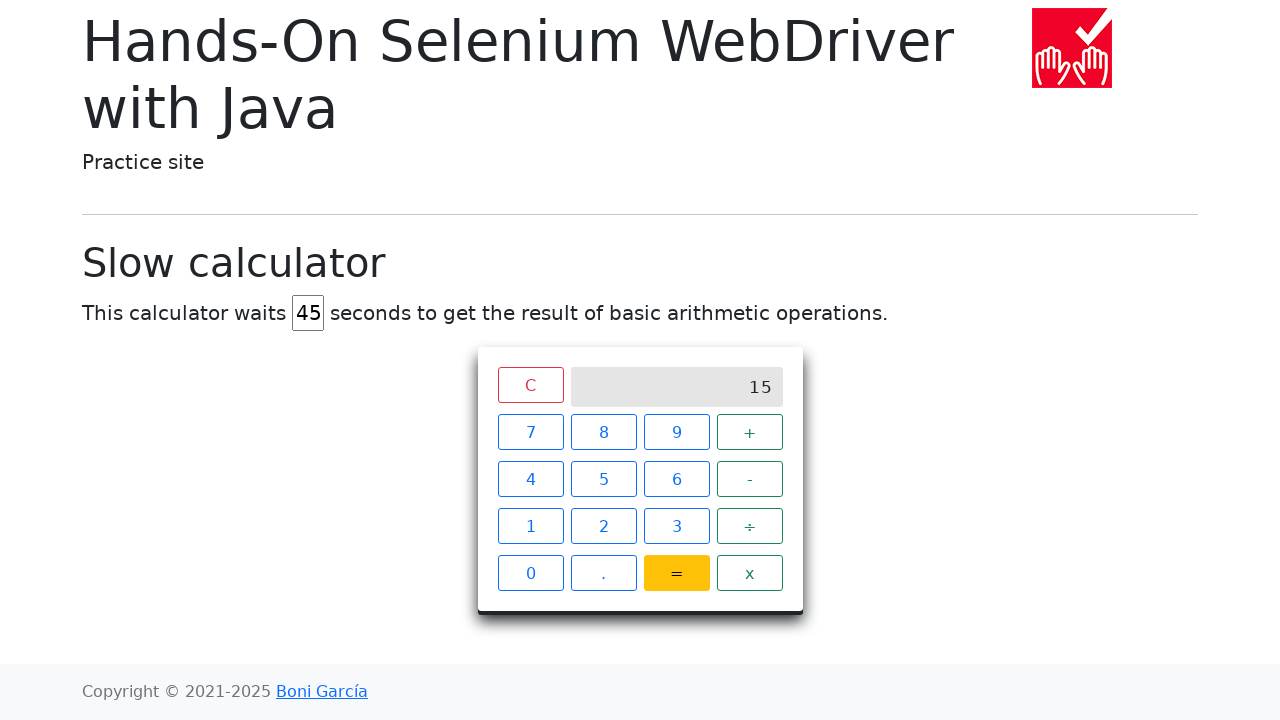